Tests form field interactions on a Selenium practice page by filling in email, gender, and mobile number fields

Starting URL: https://www.tutorialspoint.com/selenium/practice/selenium_automation_practice.php

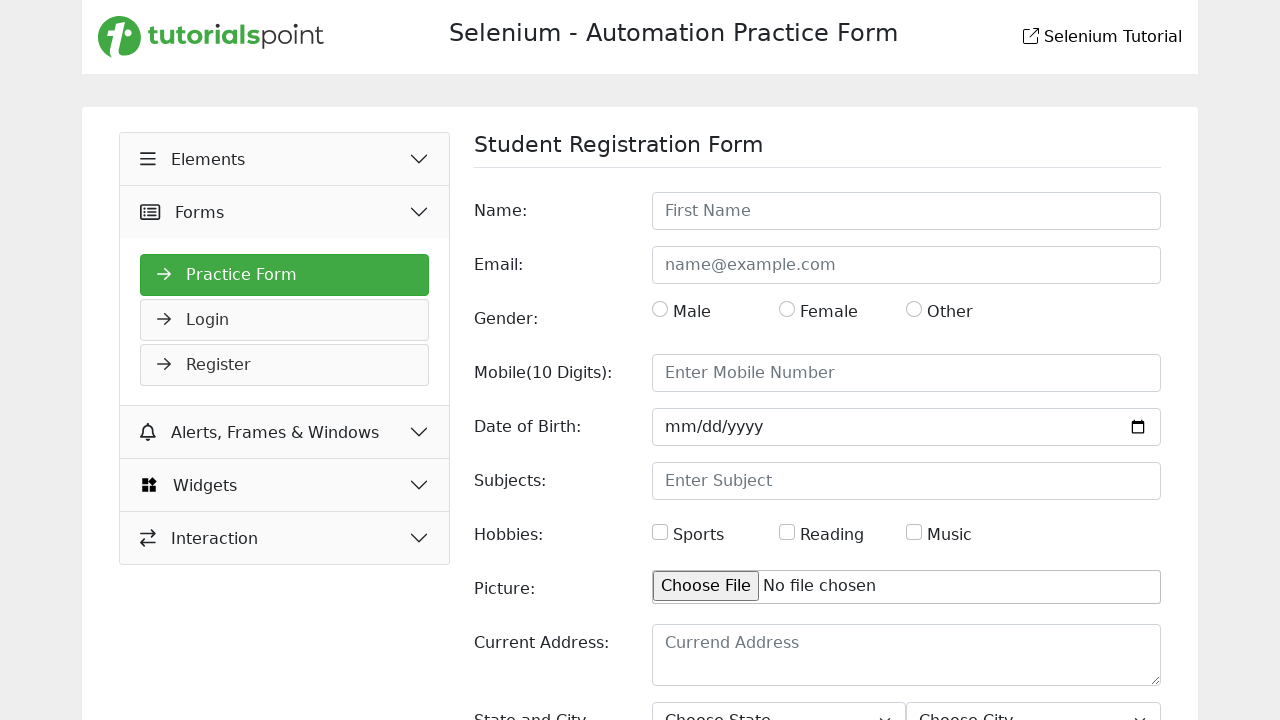

Navigated to Selenium automation practice page
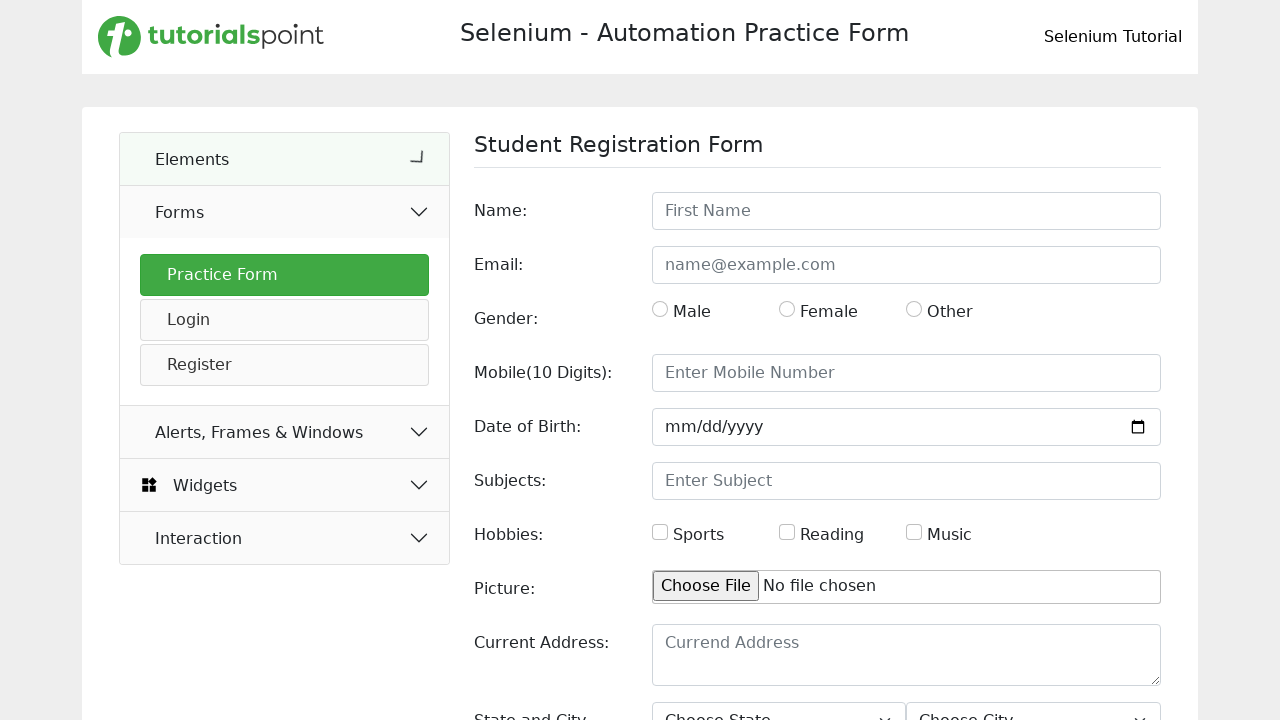

Filled email field with 'testuser2024@gmail.com' on input#email
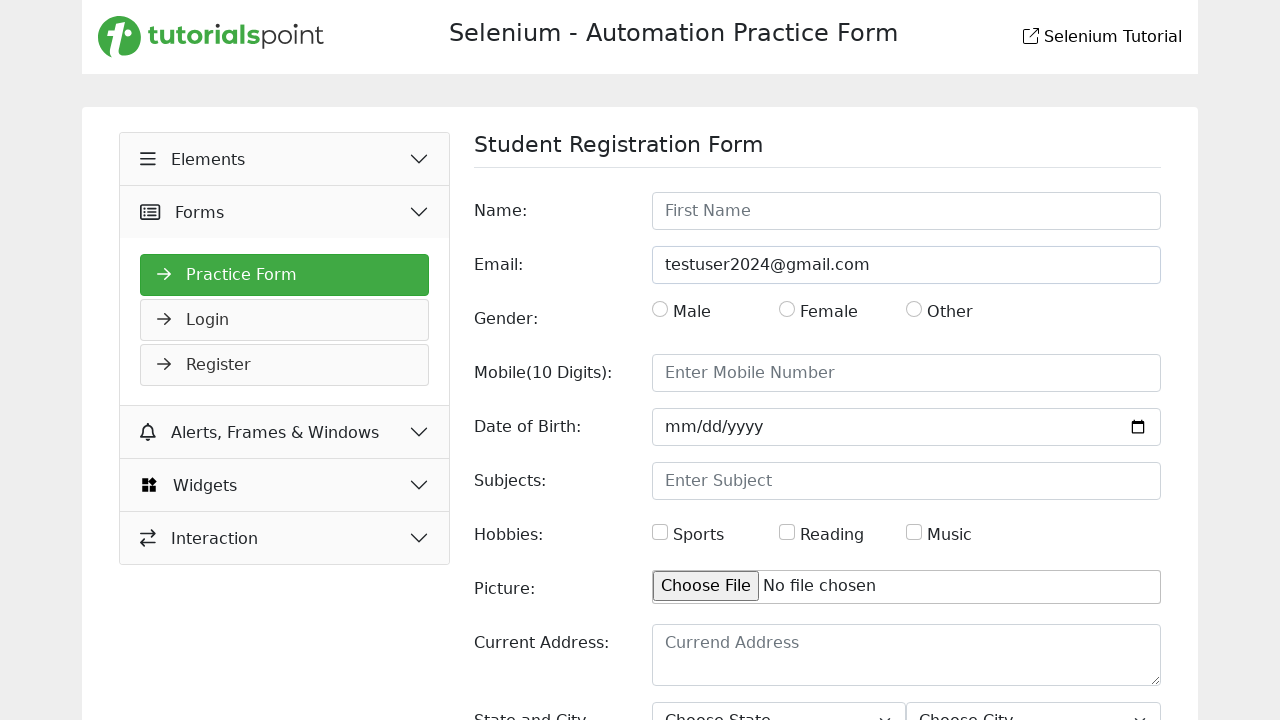

Clicked gender field label at (551, 319) on label[for='gender']
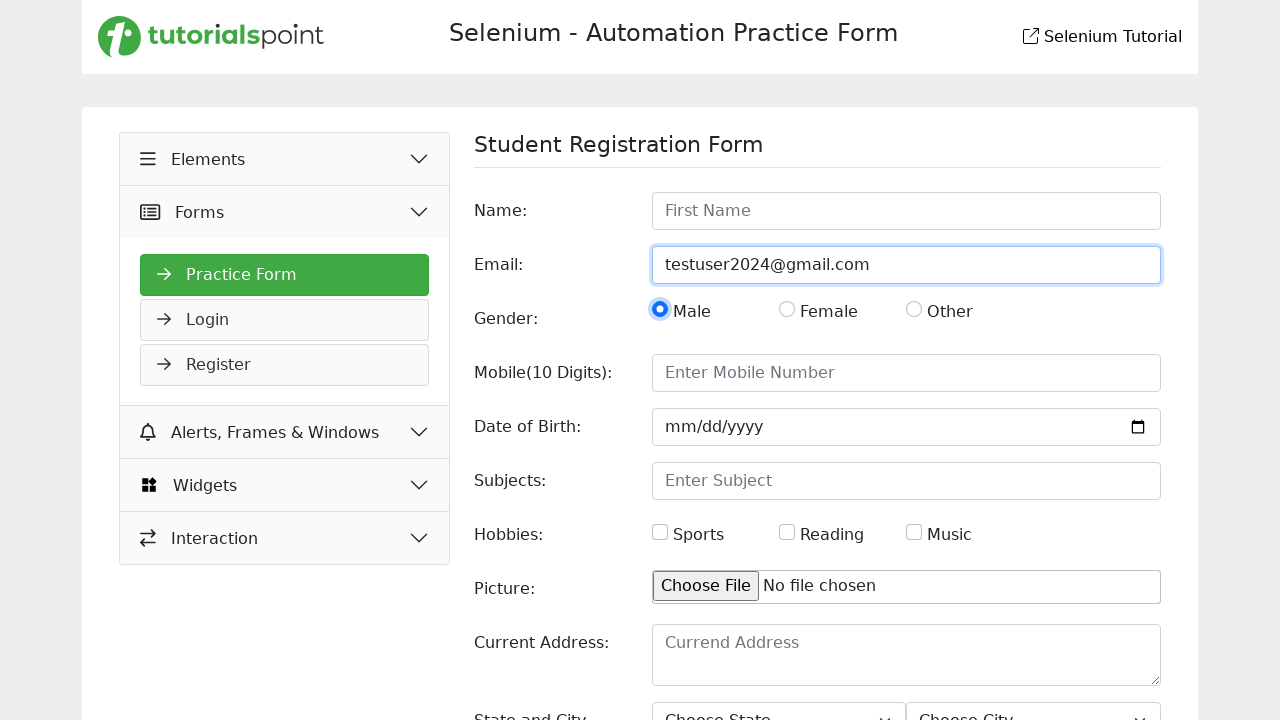

Typed 'male' in gender field
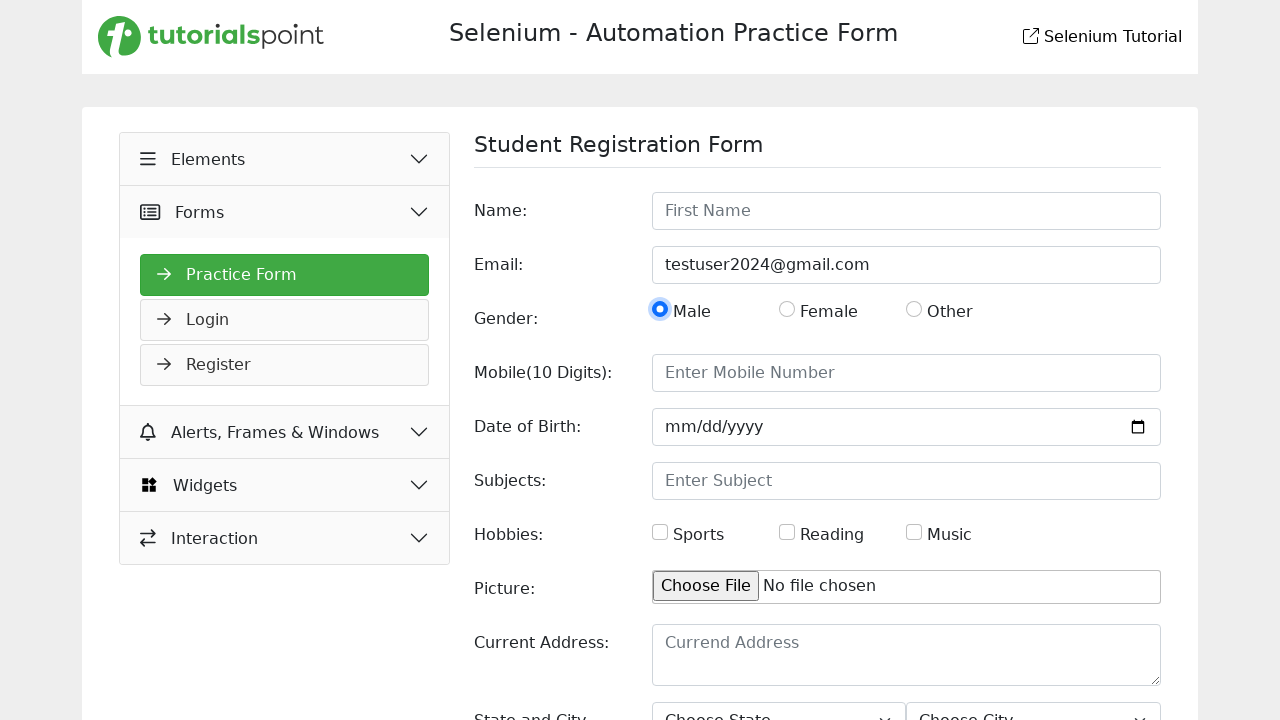

Clicked mobile number field at (906, 373) on #mobile
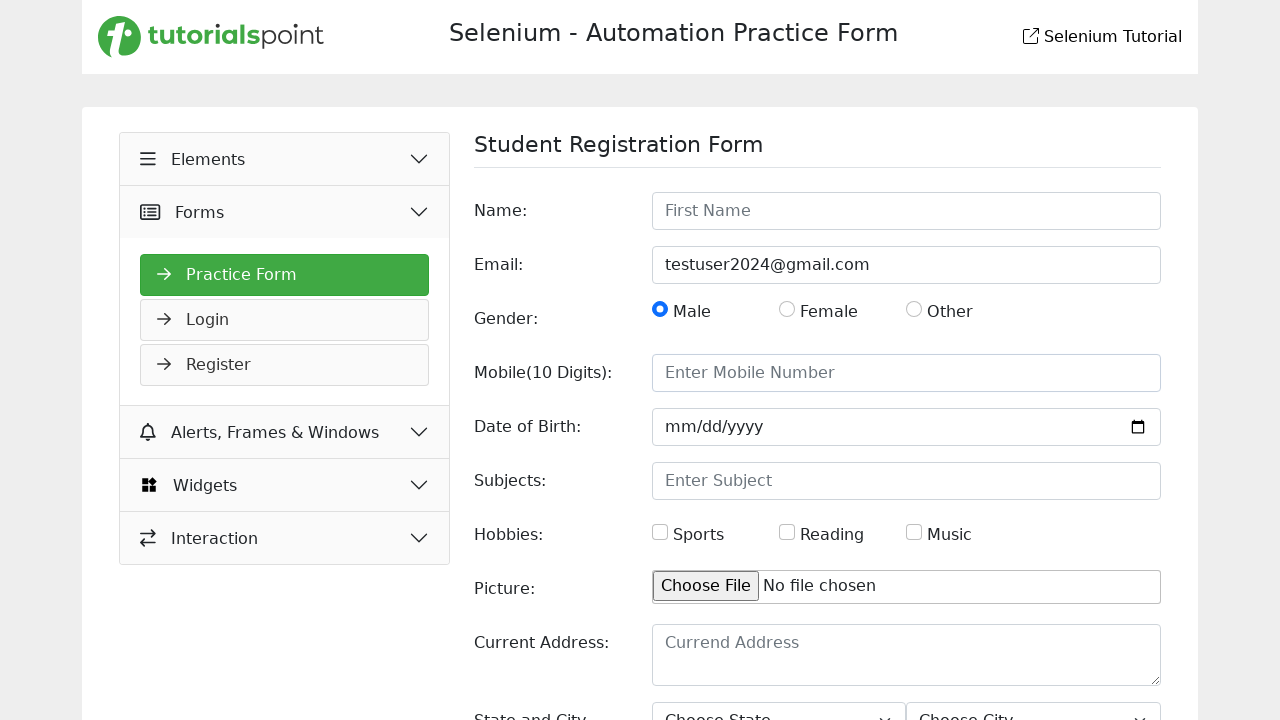

Filled mobile number field with '8765432109' on #mobile
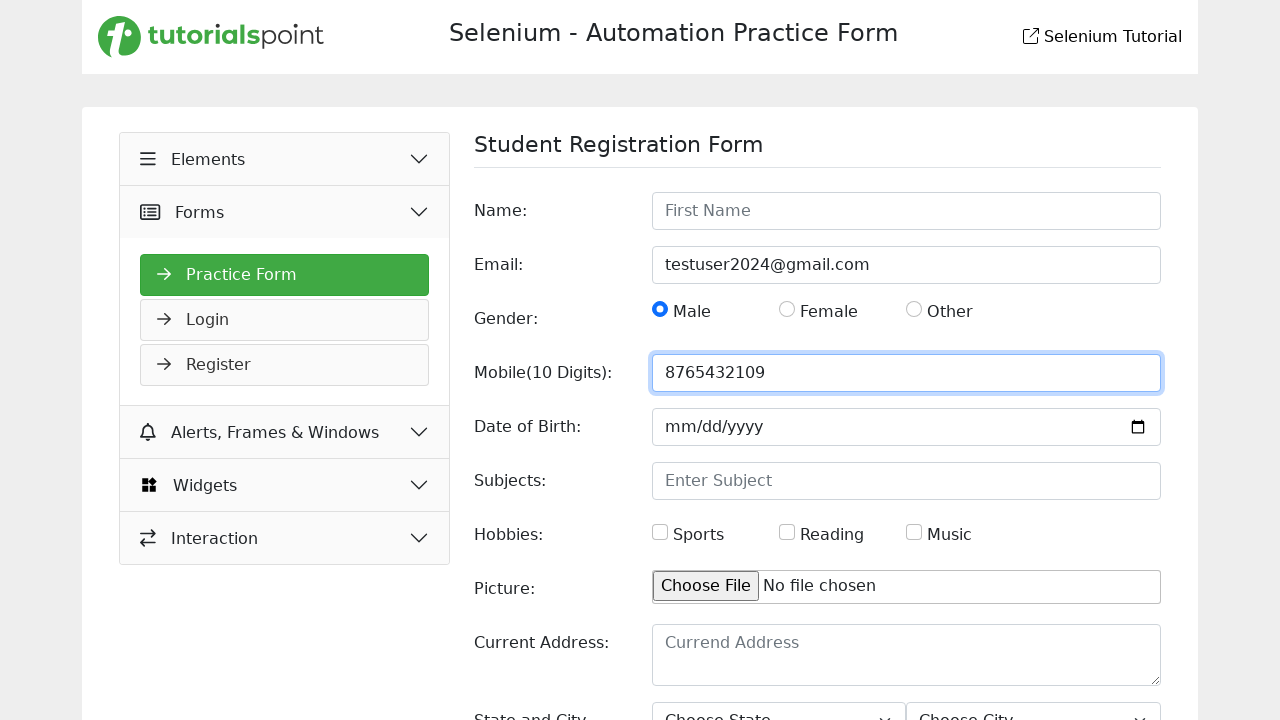

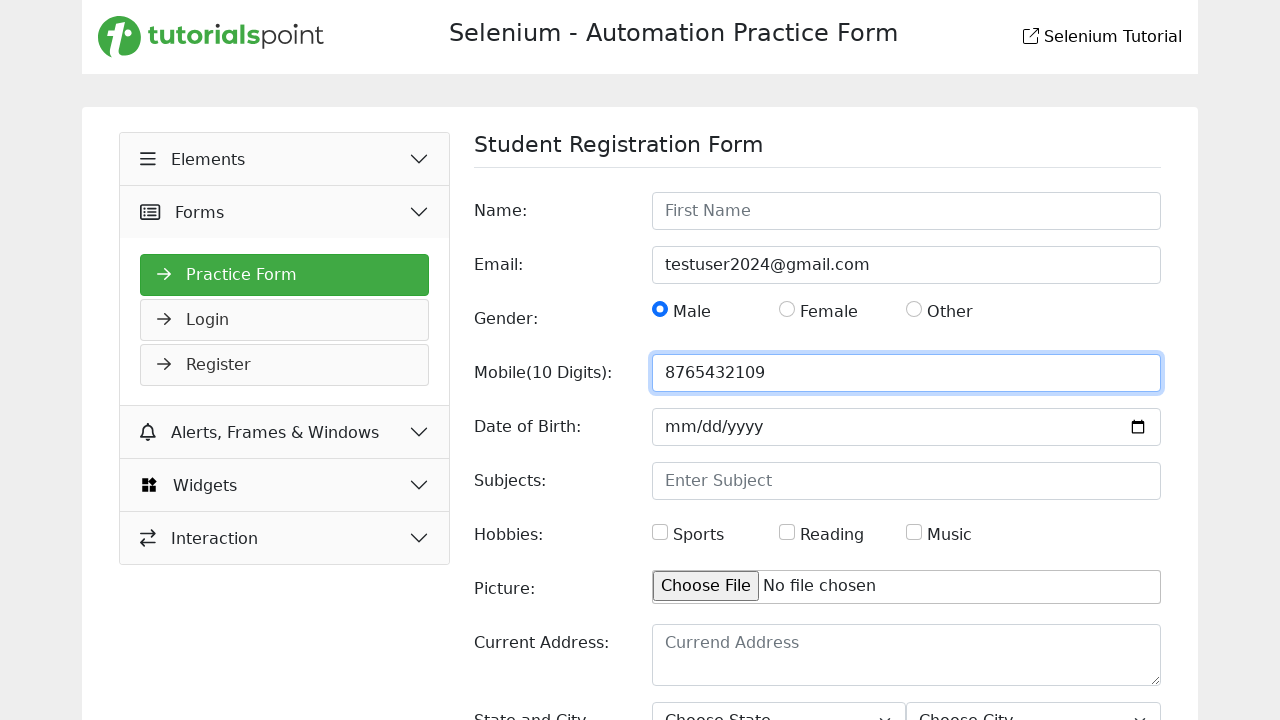